Tests dynamic loading where an element is hidden on the page and becomes visible after clicking Start.

Starting URL: http://the-internet.herokuapp.com/dynamic_loading/1

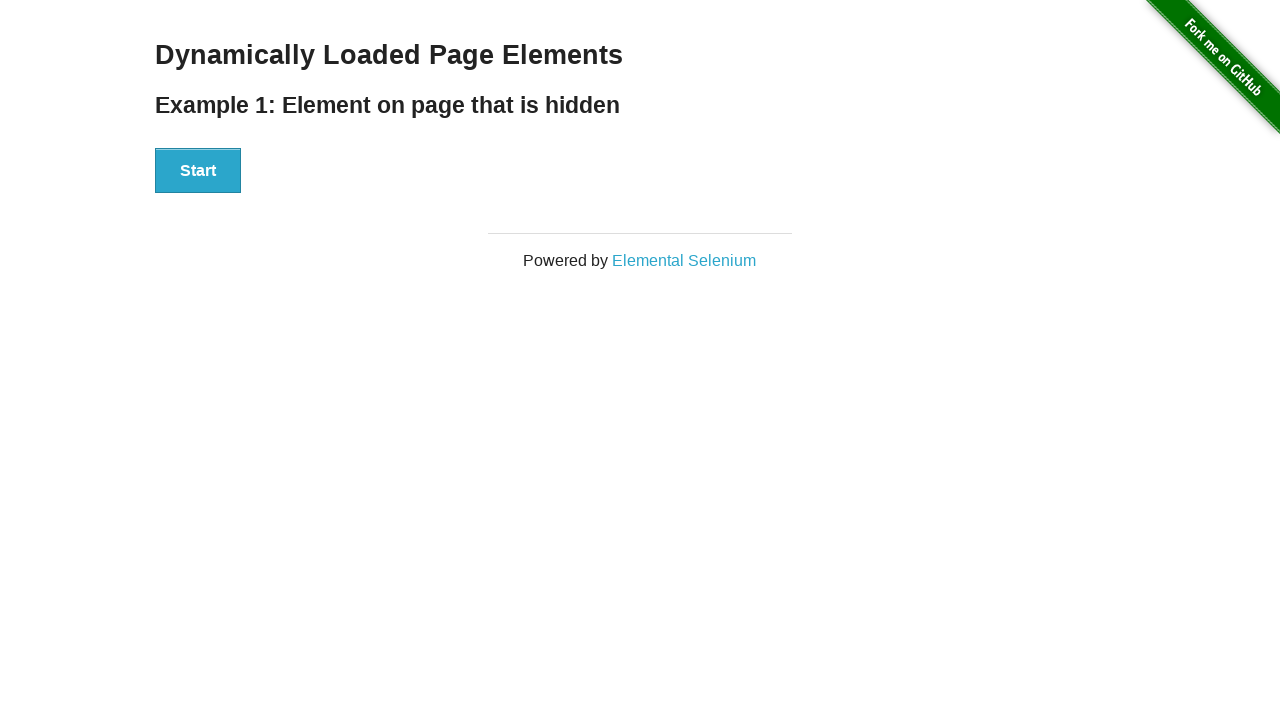

Clicked the Start button to trigger dynamic loading at (198, 171) on button
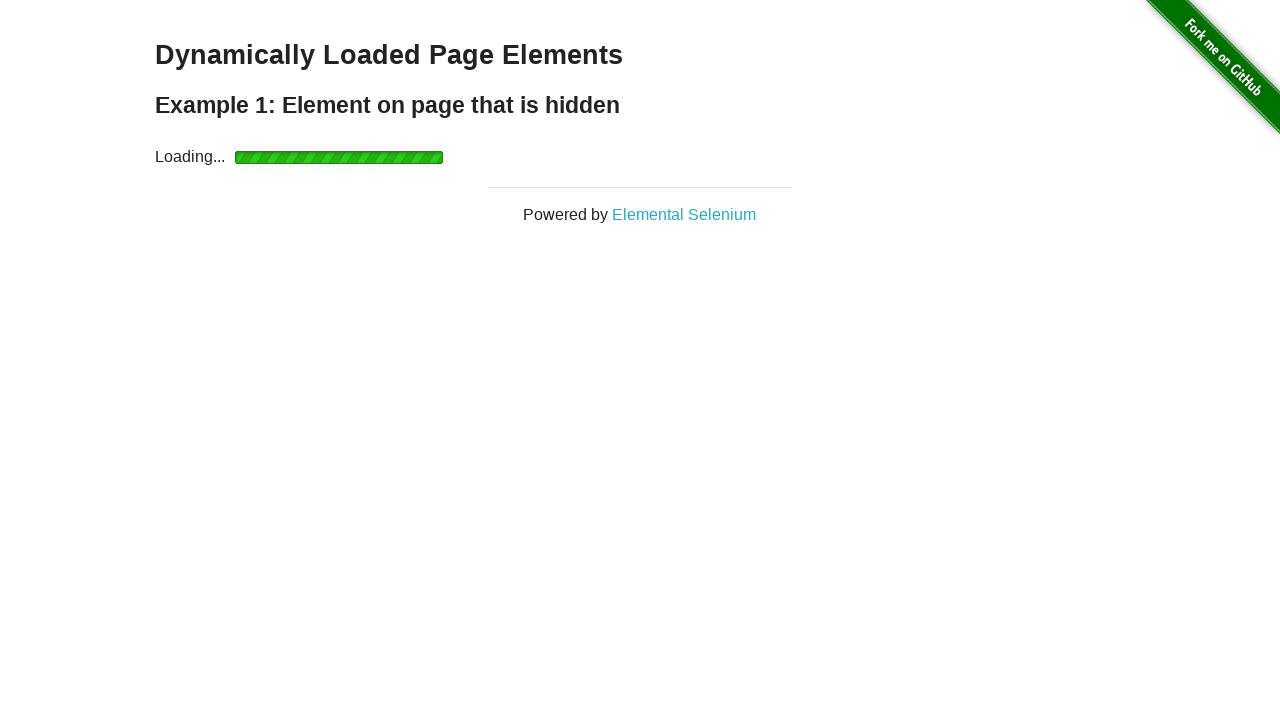

Waited for the finish element to appear
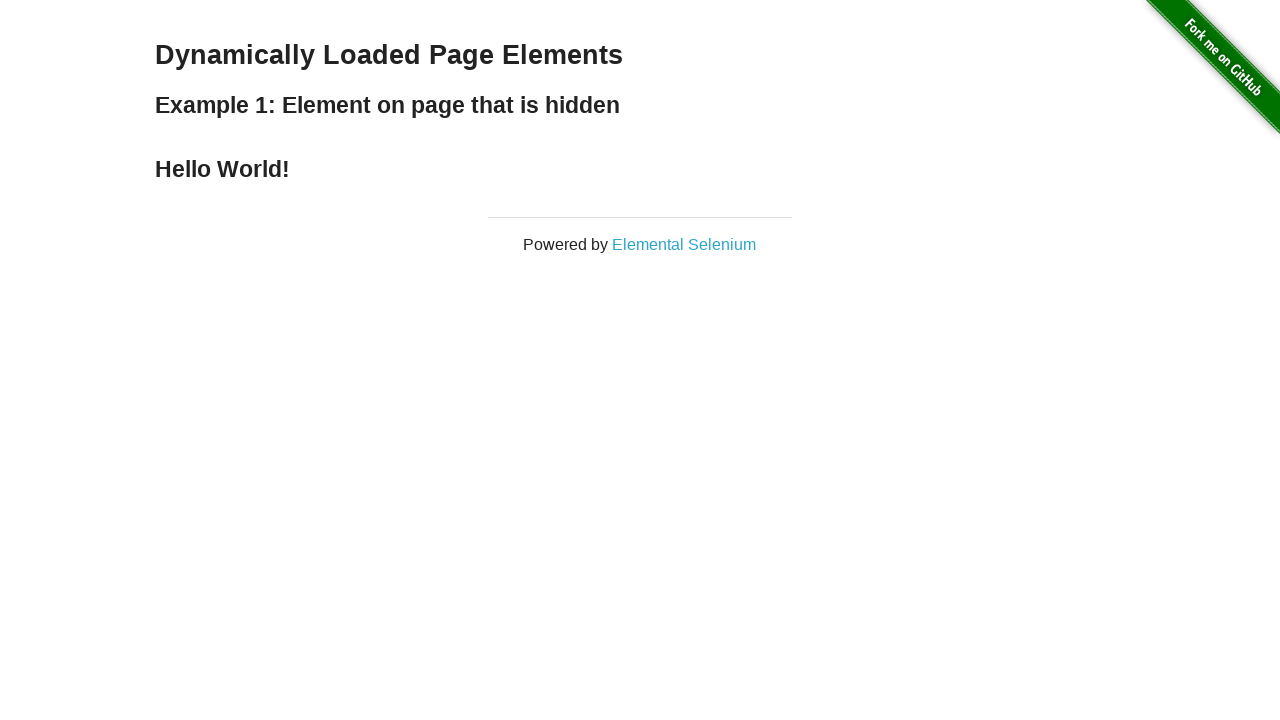

Waited for the h4 element with 'Hello World' text to be visible
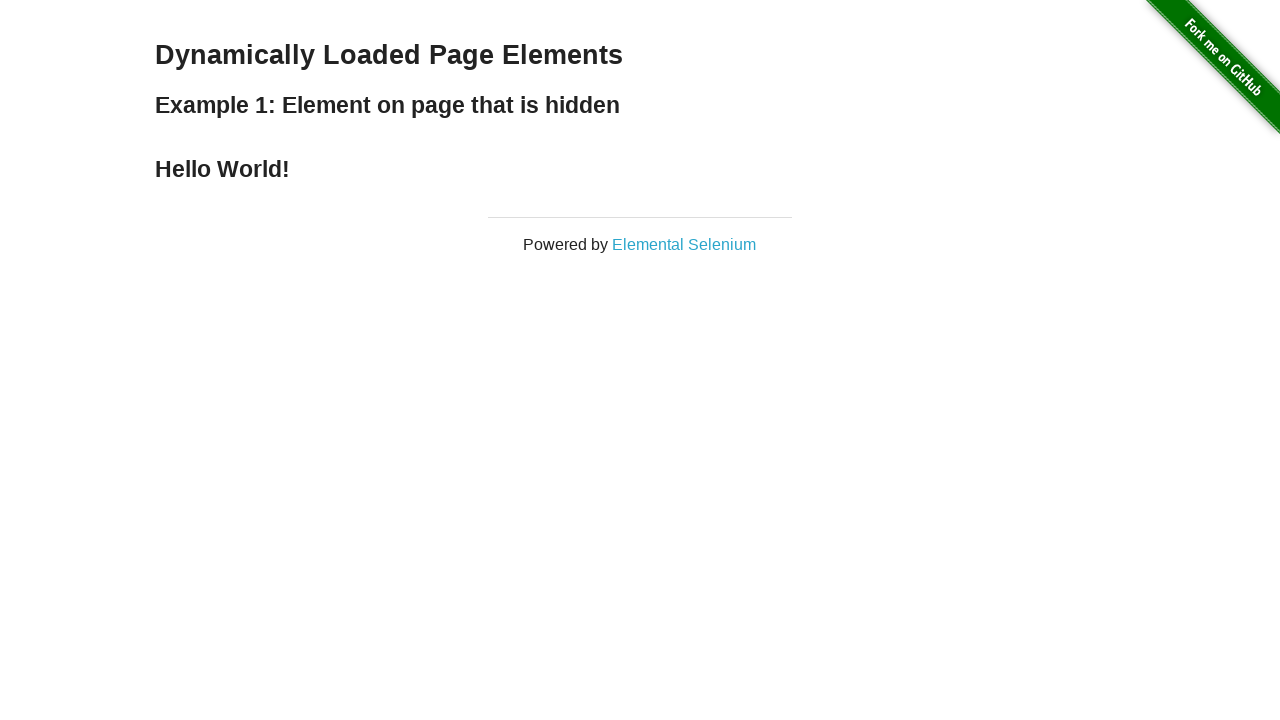

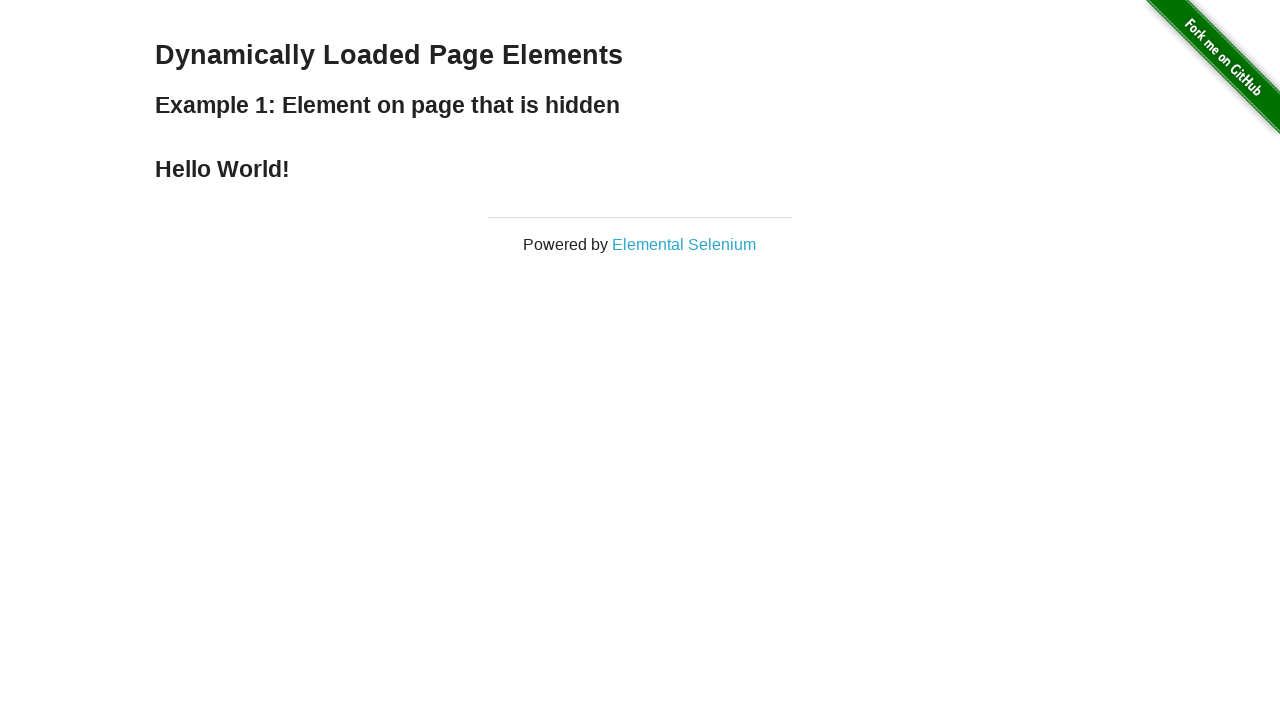